Tests the "Forgot Password" link functionality by verifying the page title and URL after clicking the link

Starting URL: https://qa3.vytrack.com

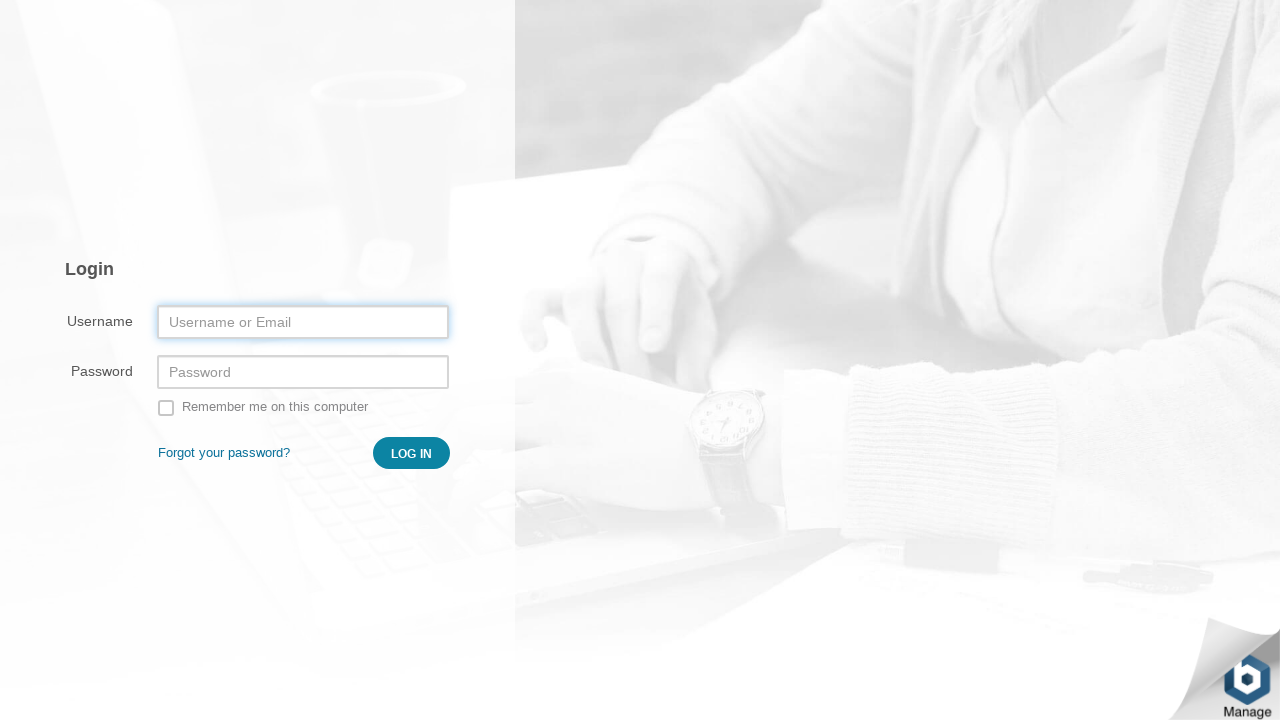

Clicked 'Forgot your password?' link at (224, 453) on text=Forgot your password?
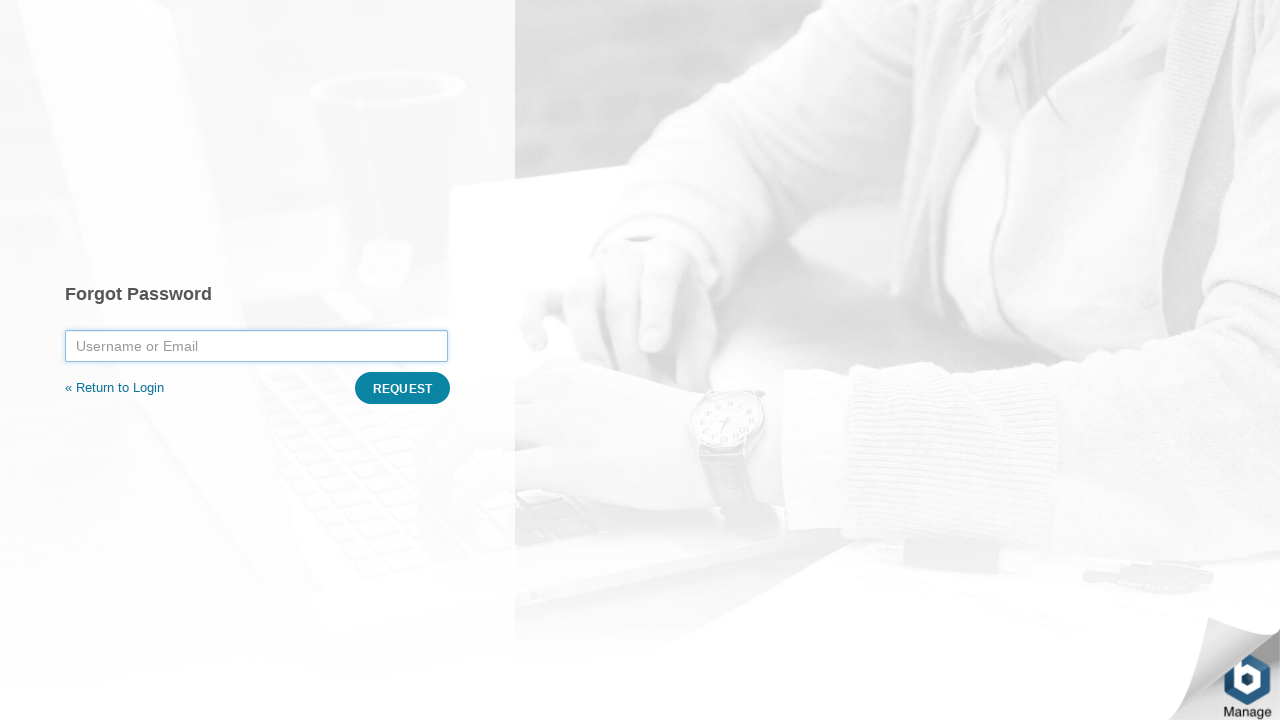

Page navigated to reset-request URL
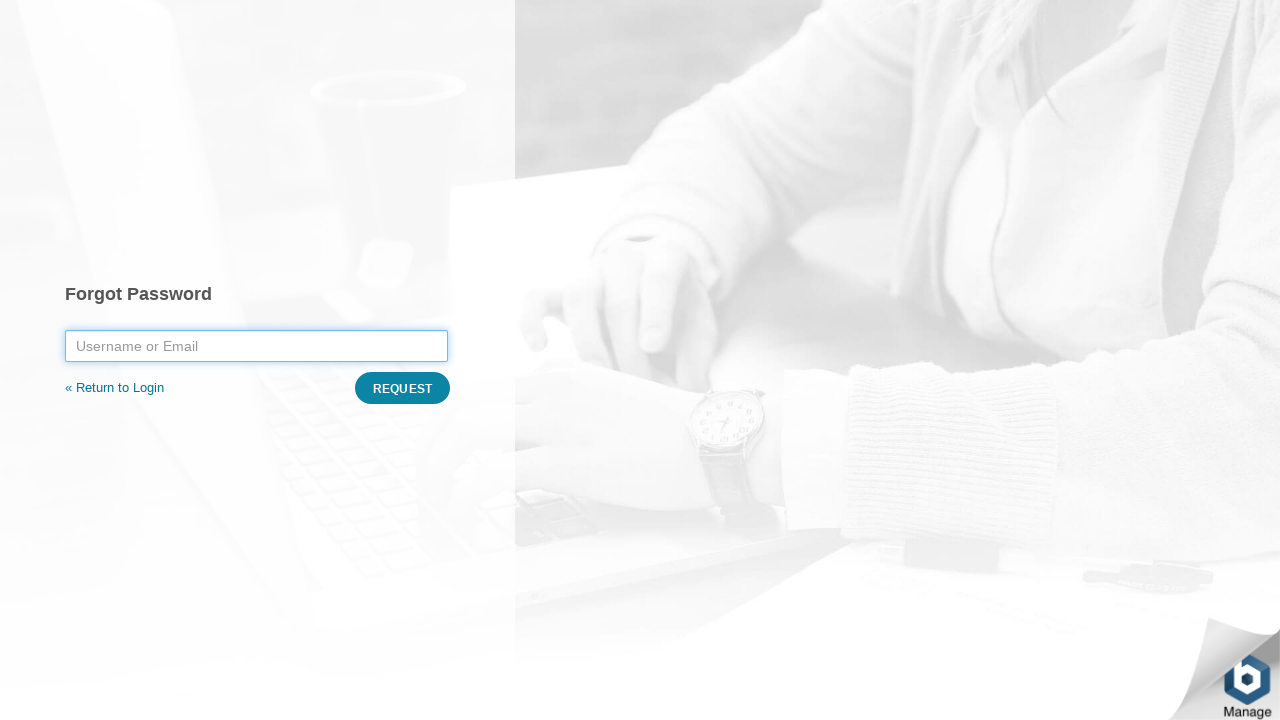

Verified page title is 'Forgot Password'
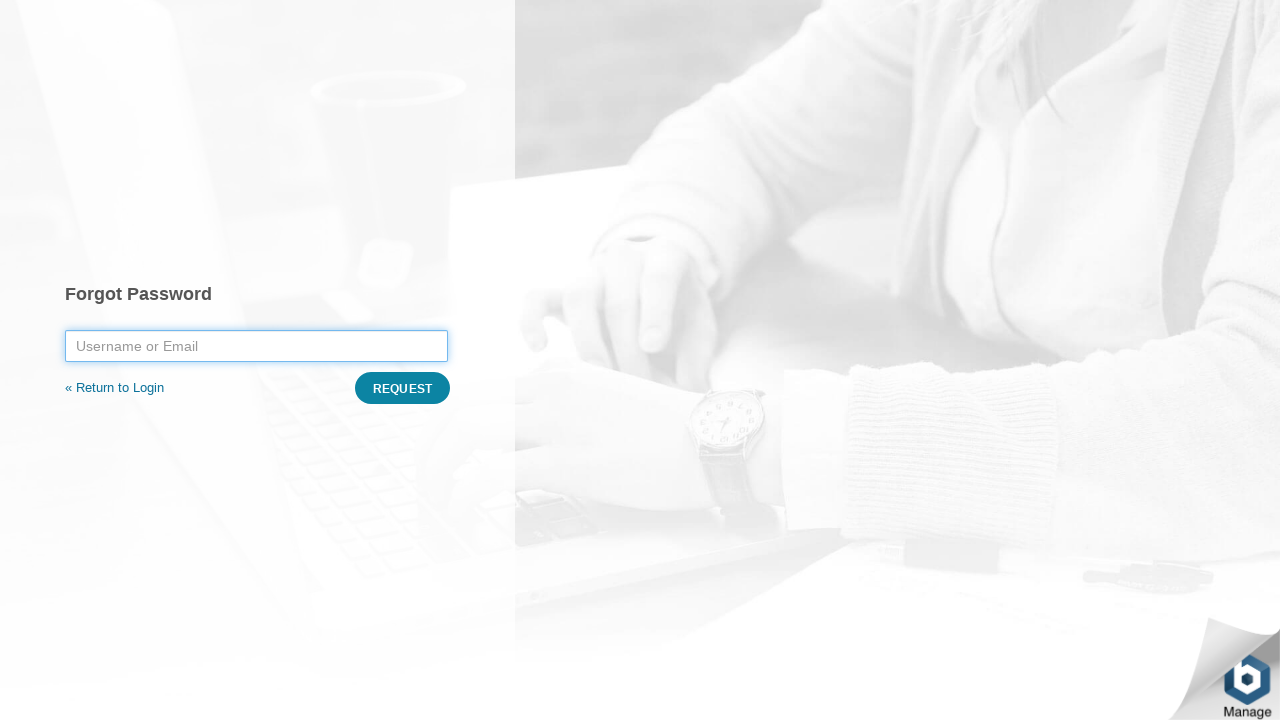

Verified URL is 'https://qa3.vytrack.com/user/reset-request'
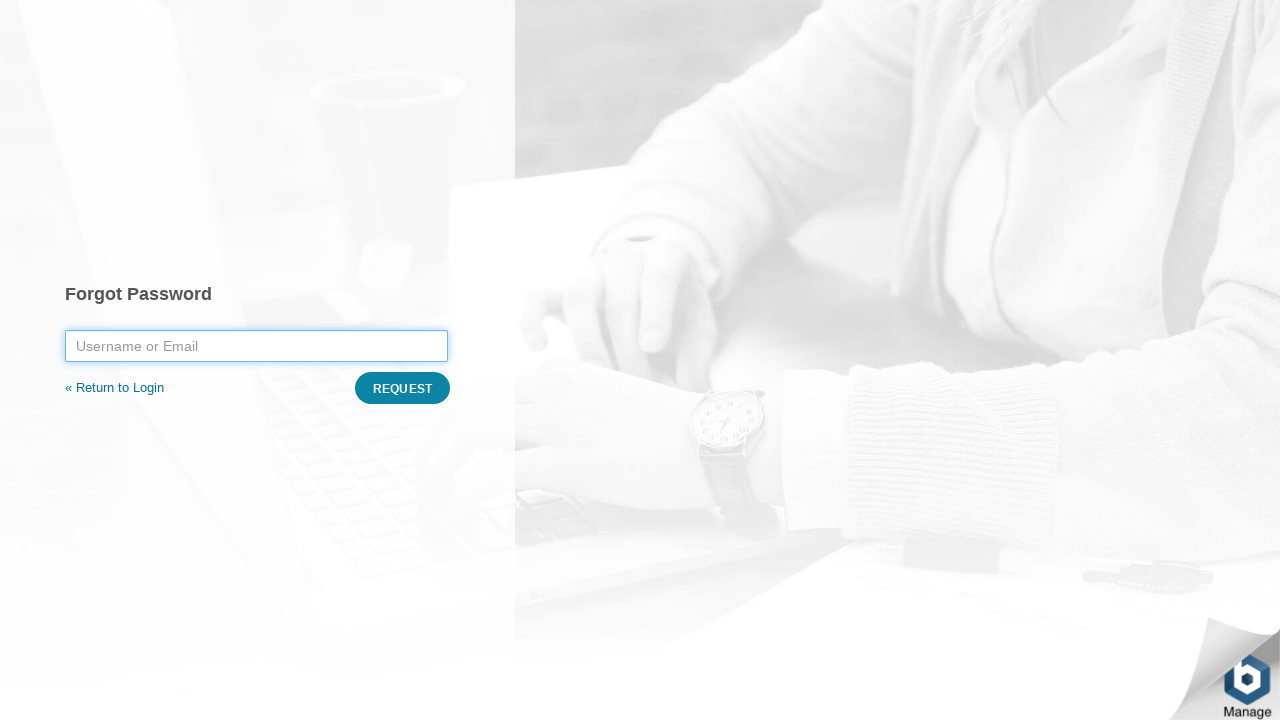

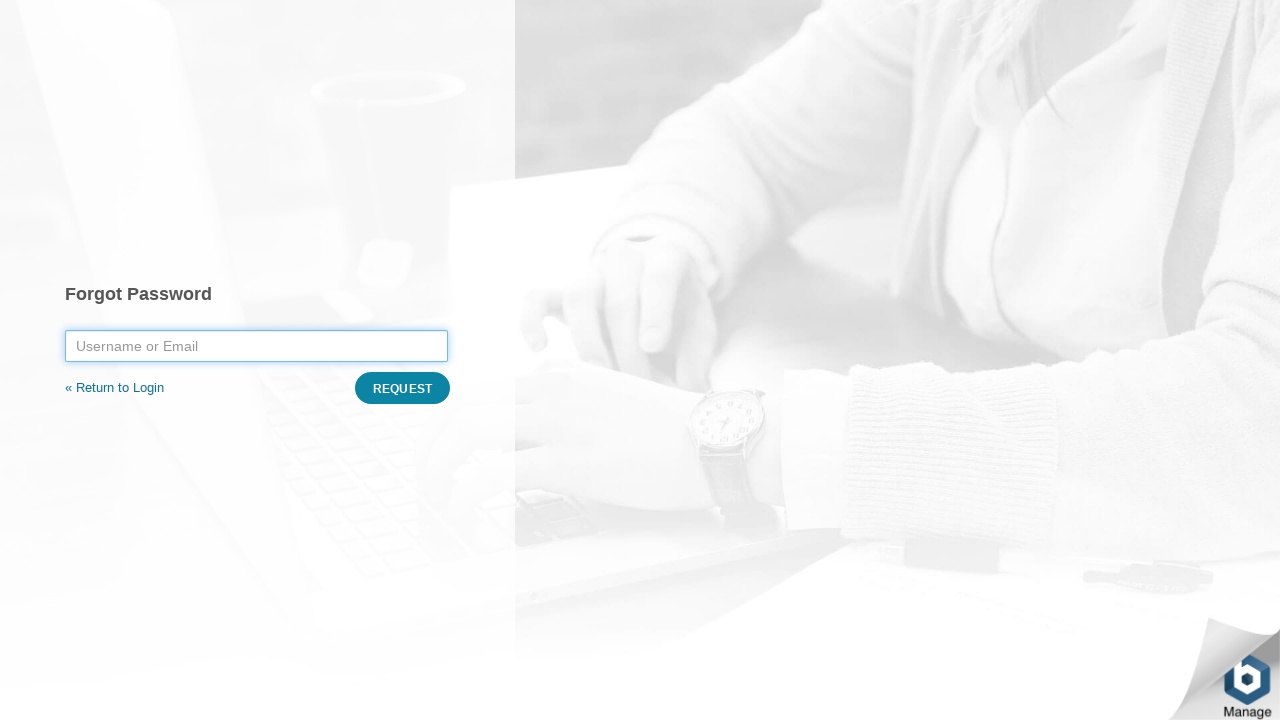